Tests handling of JavaScript prompt popup by switching to iframe, triggering the prompt, entering text, and accepting it

Starting URL: https://www.w3schools.com/JS/tryit.asp?filename=tryjs_prompt

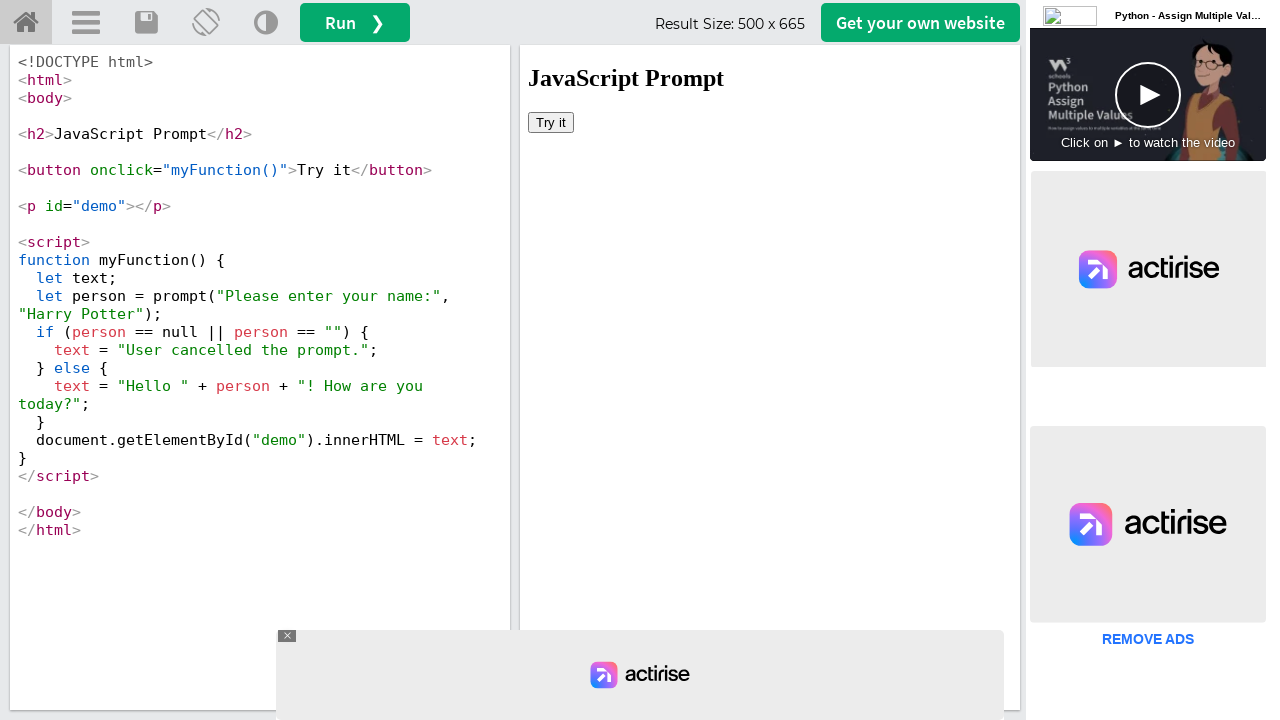

Located iframe with selector #iframeResult
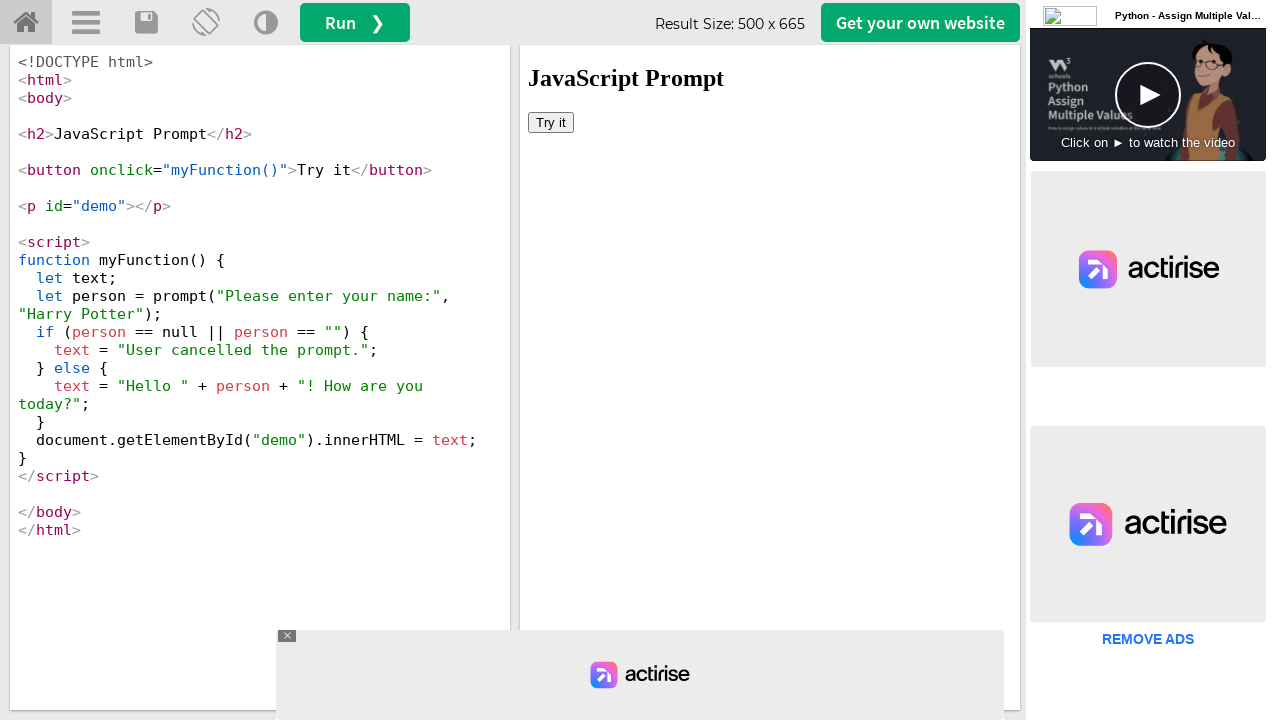

Clicked 'Try it' button in iframe at (551, 122) on #iframeResult >> internal:control=enter-frame >> xpath=//button[text()='Try it']
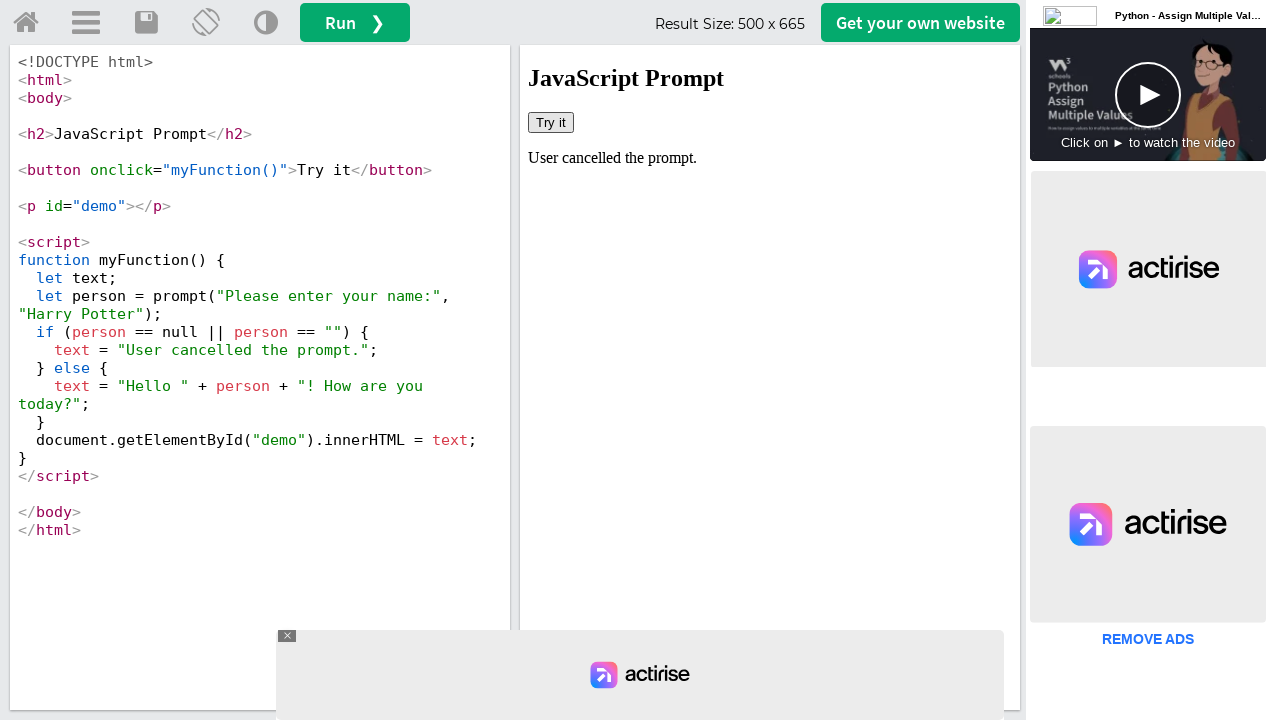

Set up dialog handler to accept prompt with text 'Himanshu'
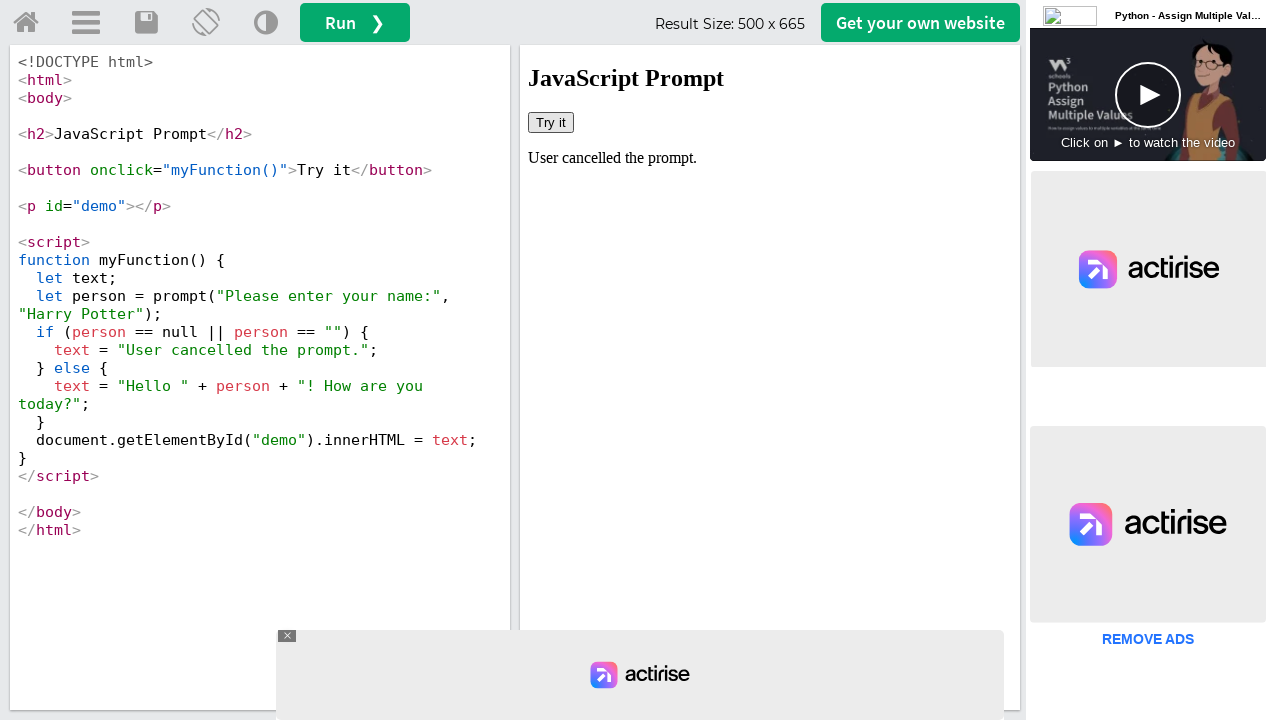

Clicked 'Try it' button again to trigger prompt dialog at (551, 122) on #iframeResult >> internal:control=enter-frame >> xpath=//button[text()='Try it']
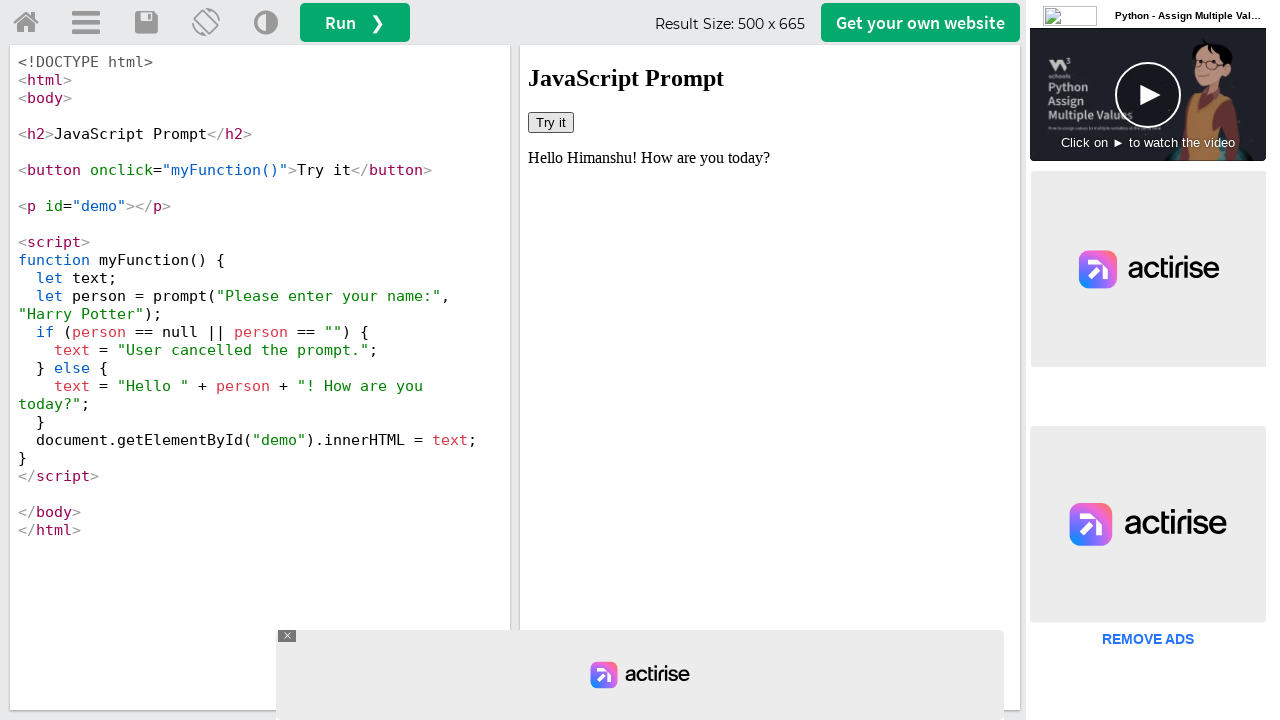

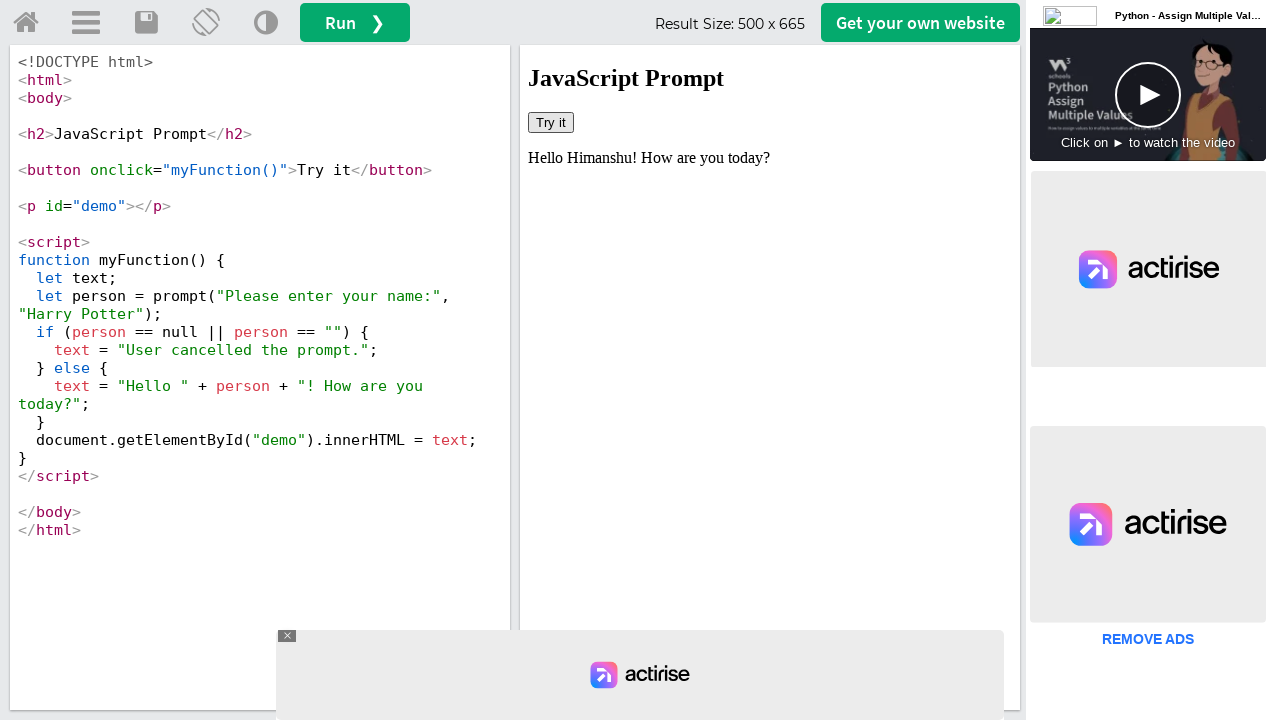